Tests the TodoMVC application by adding a new todo item and verifying it appears in the list

Starting URL: https://demo.playwright.dev/todomvc

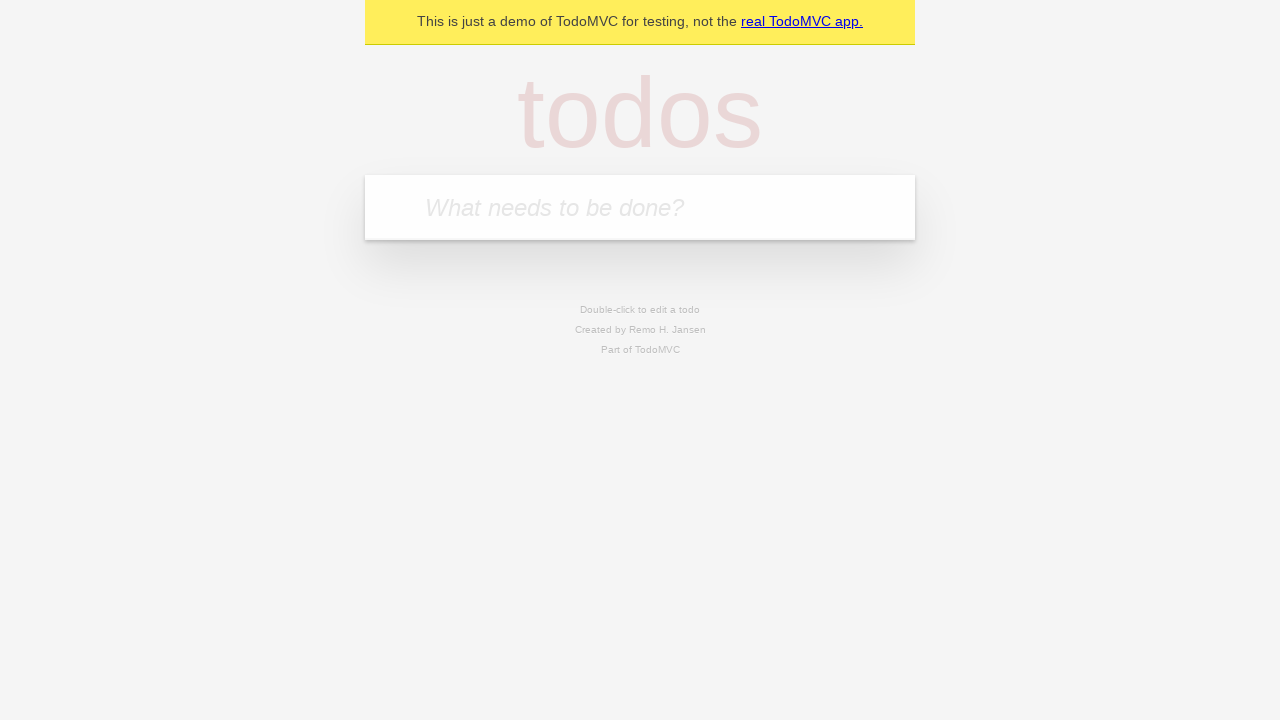

Filled TODO input field with 'Buy groceries' on internal:attr=[placeholder="What needs to be done?"i]
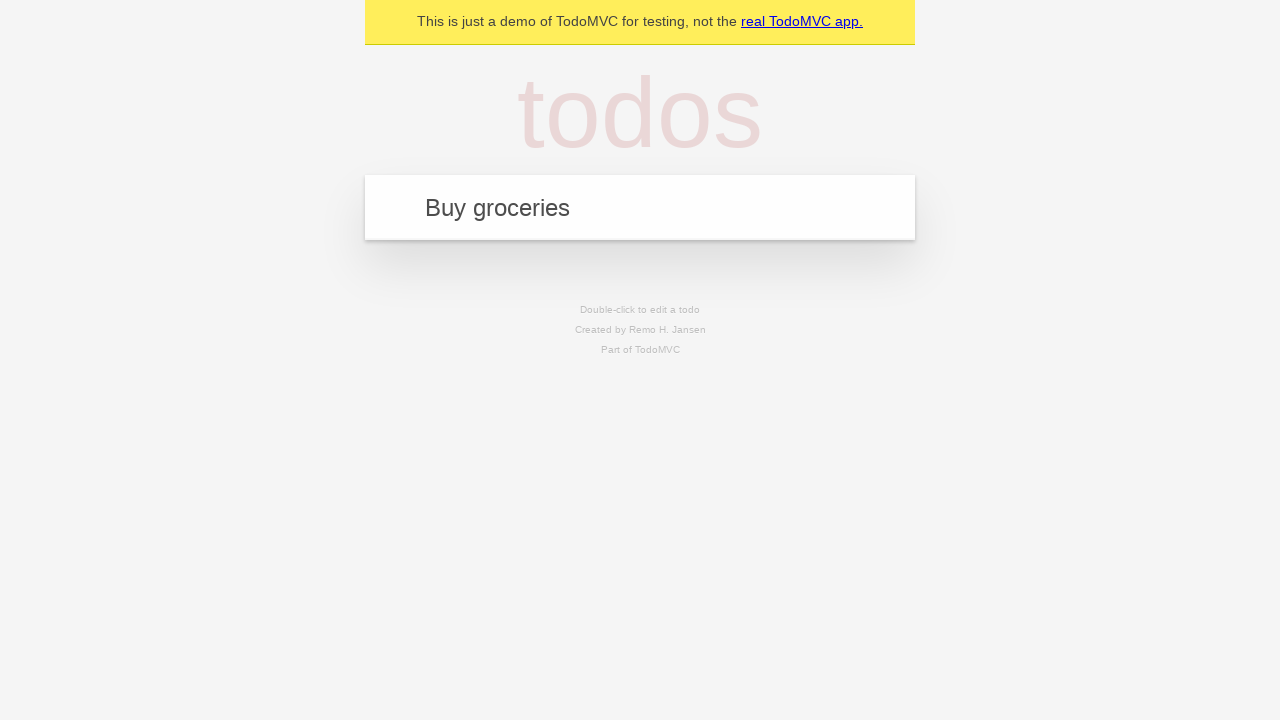

Pressed Enter to submit the TODO item on internal:attr=[placeholder="What needs to be done?"i]
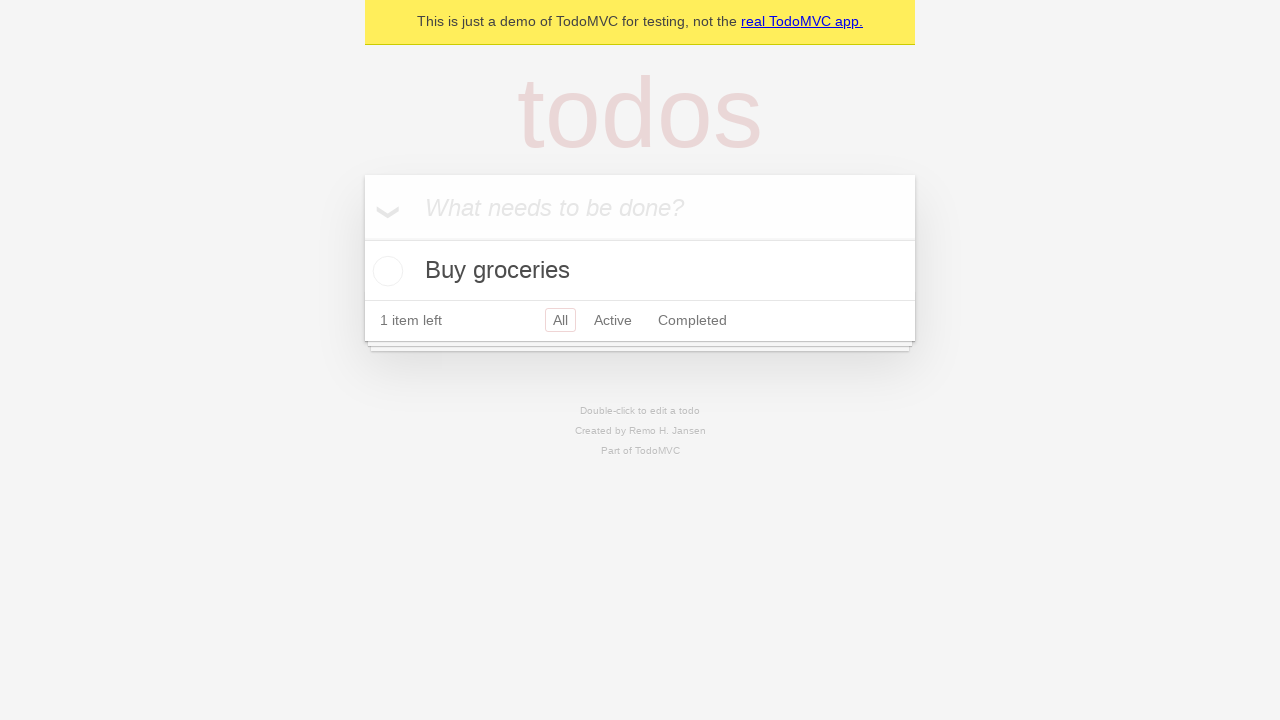

Verified that 'Buy groceries' TODO item appears in the list
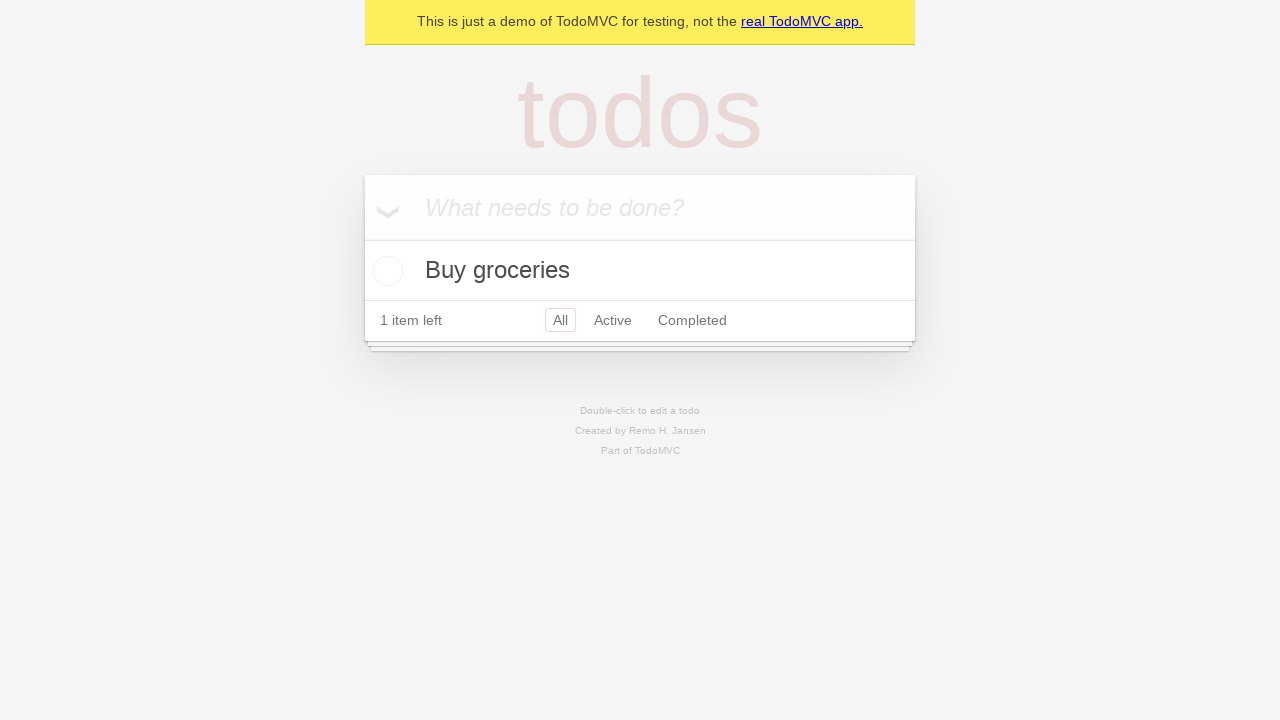

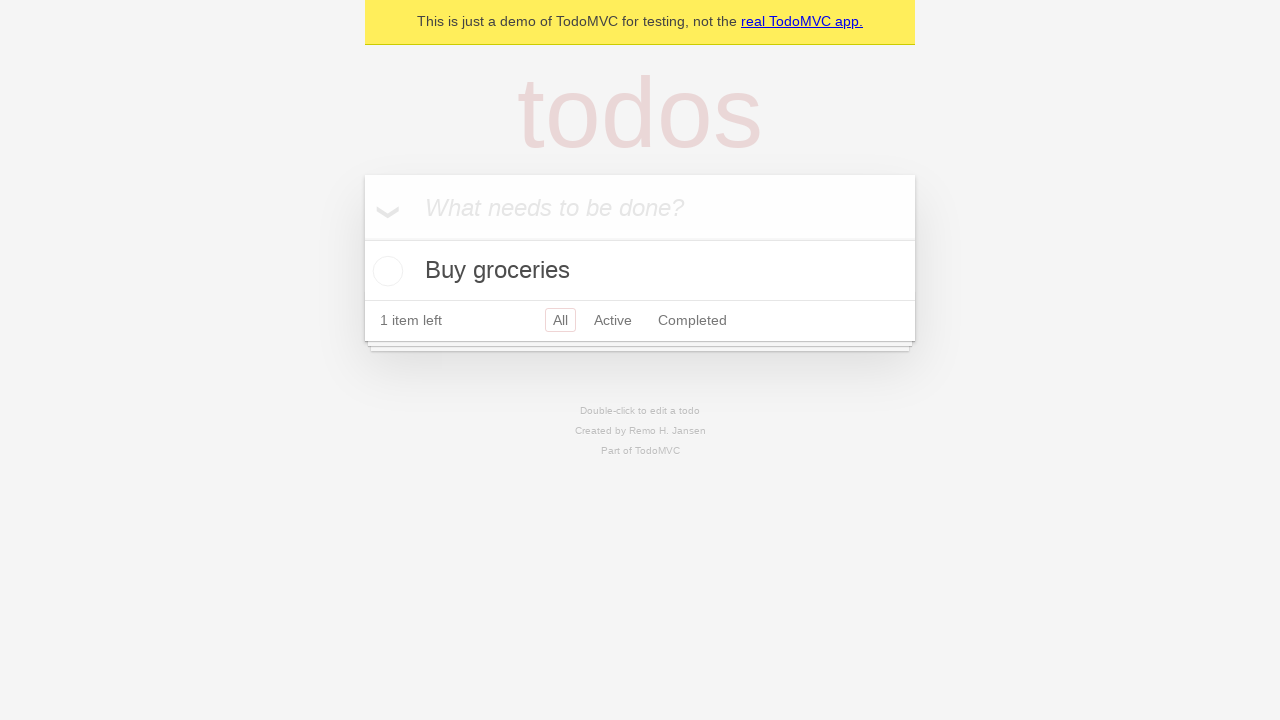